Tests DOM traversal by finding next sibling elements until a specific element is reached

Starting URL: https://rahulshettyacademy.com/seleniumPractise/#/

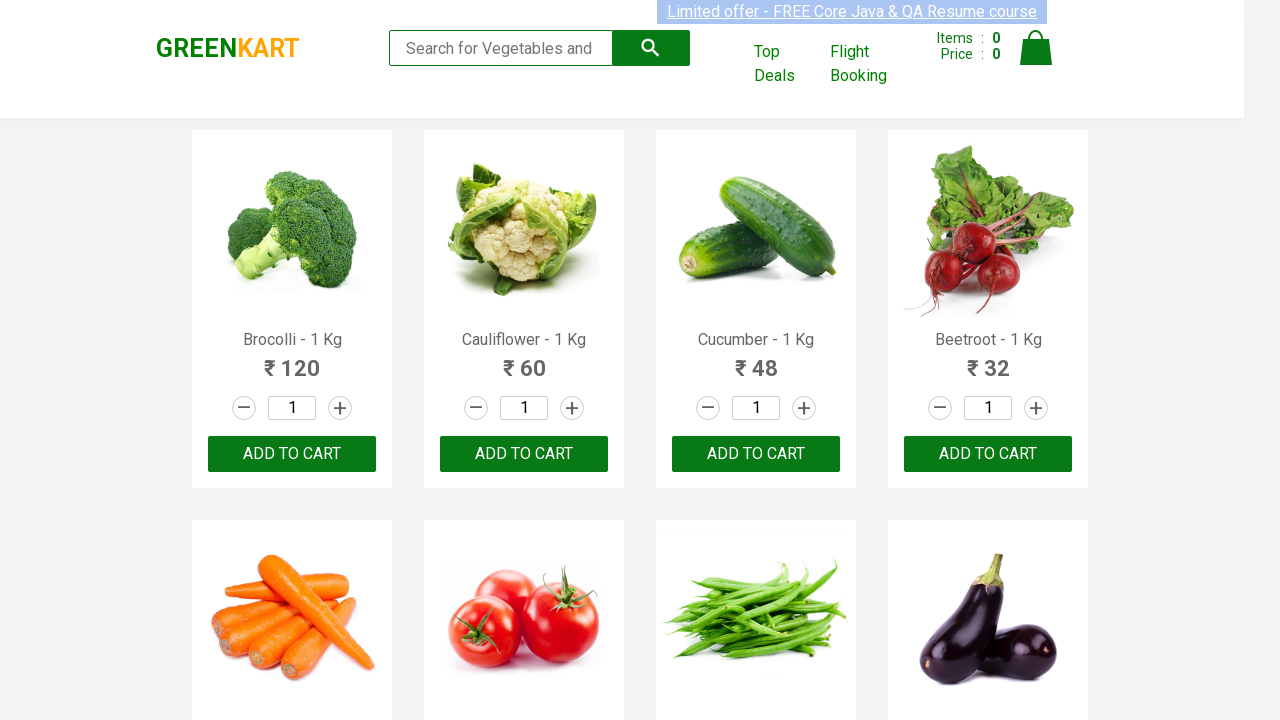

Waited for .blinkingText element to load on the page
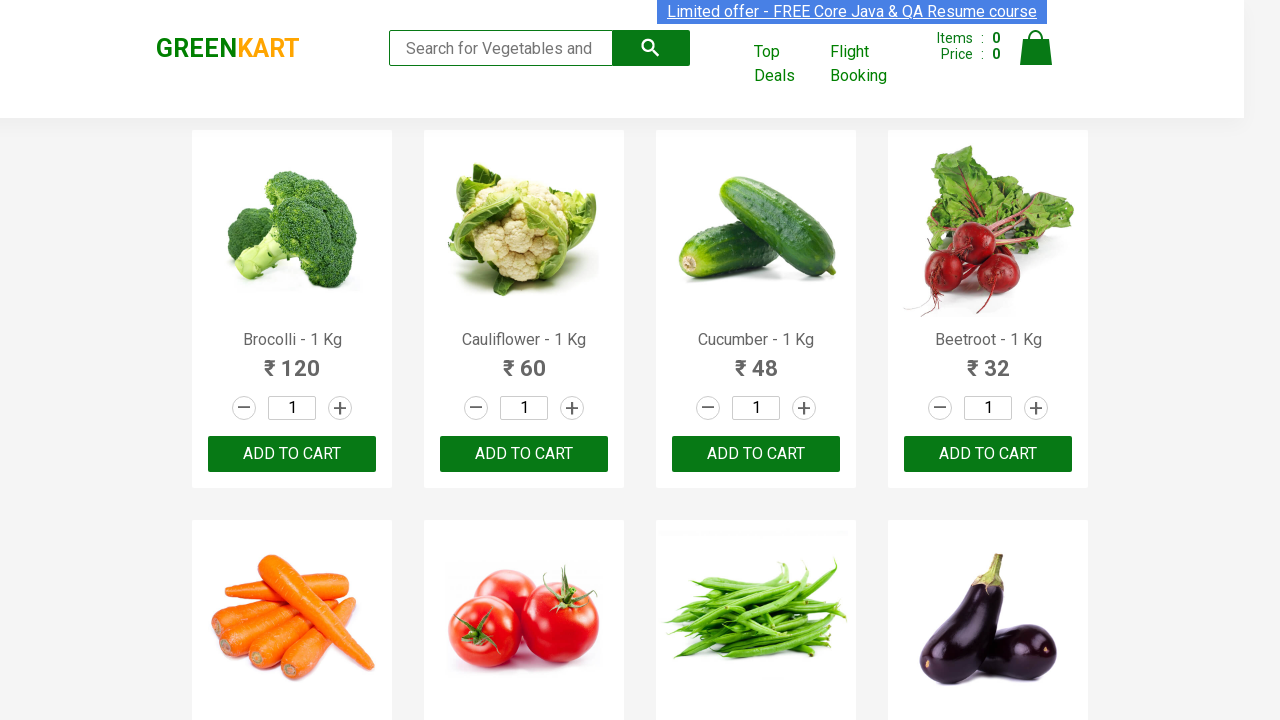

Located the .blinkingText element
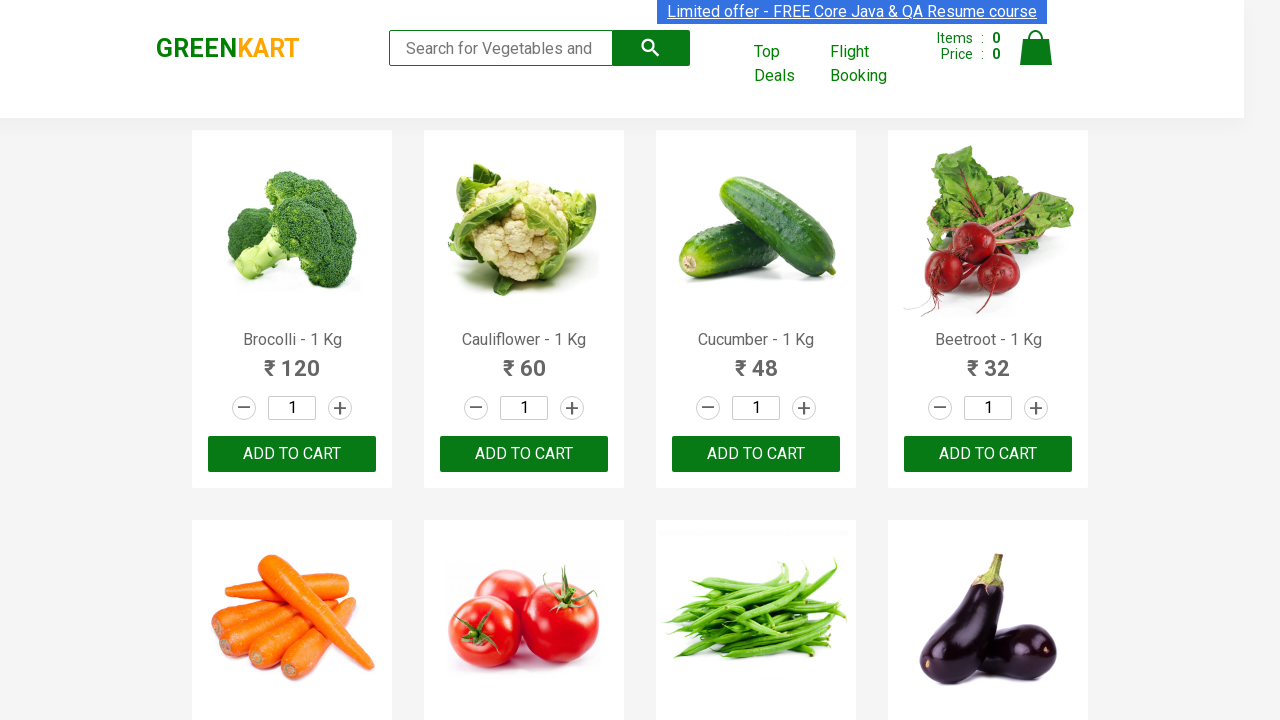

Located next sibling elements following .blinkingText until the dropdownsPractise link element
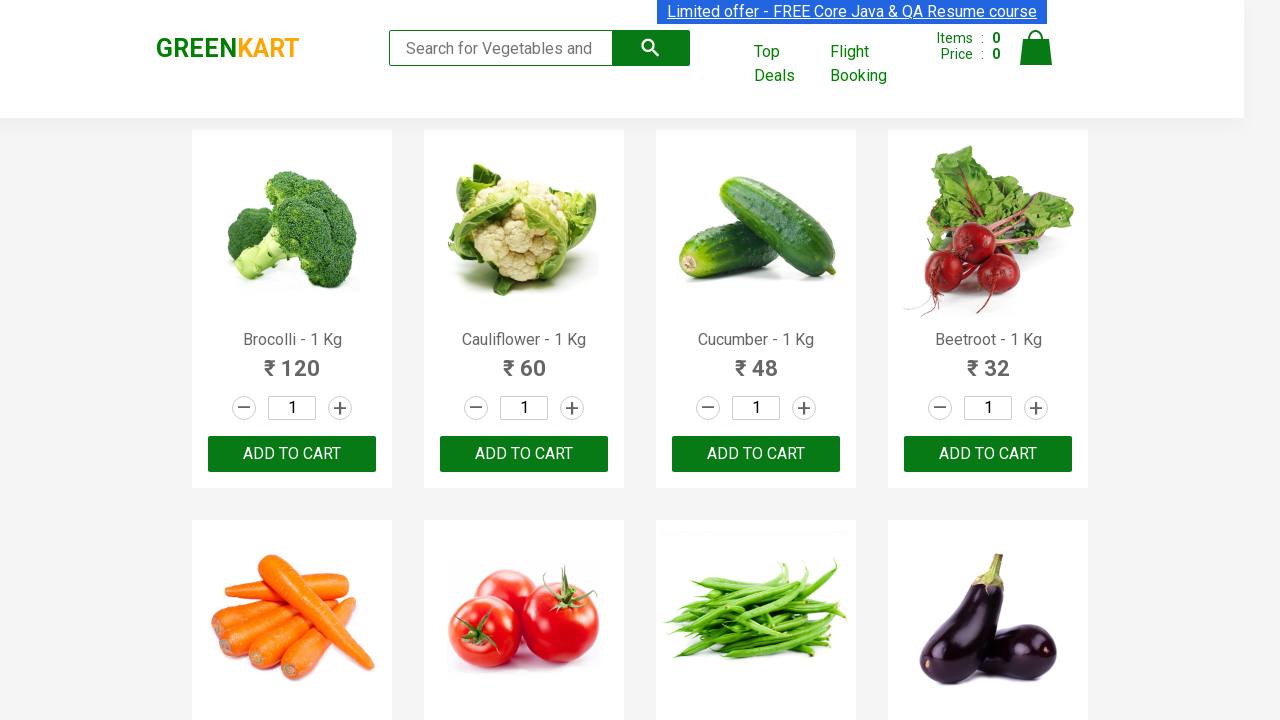

Located the .cart-info element
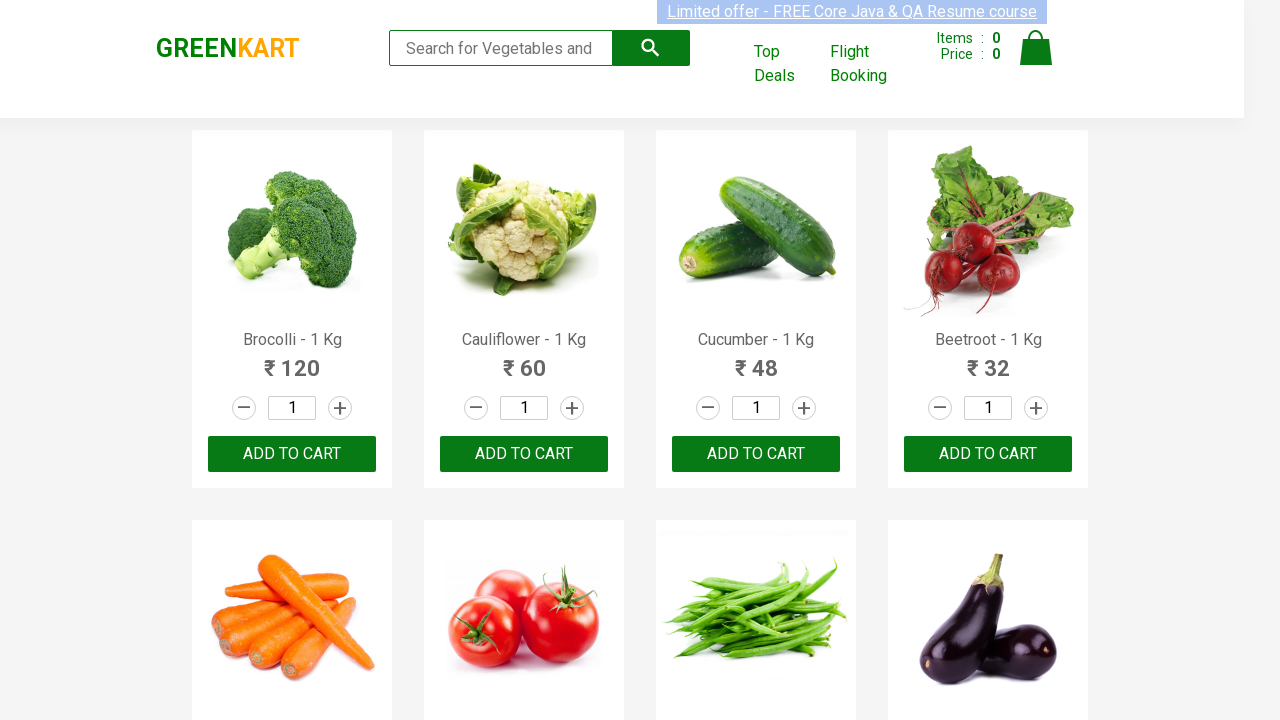

Located next sibling elements following .cart-info until the cart-preview element
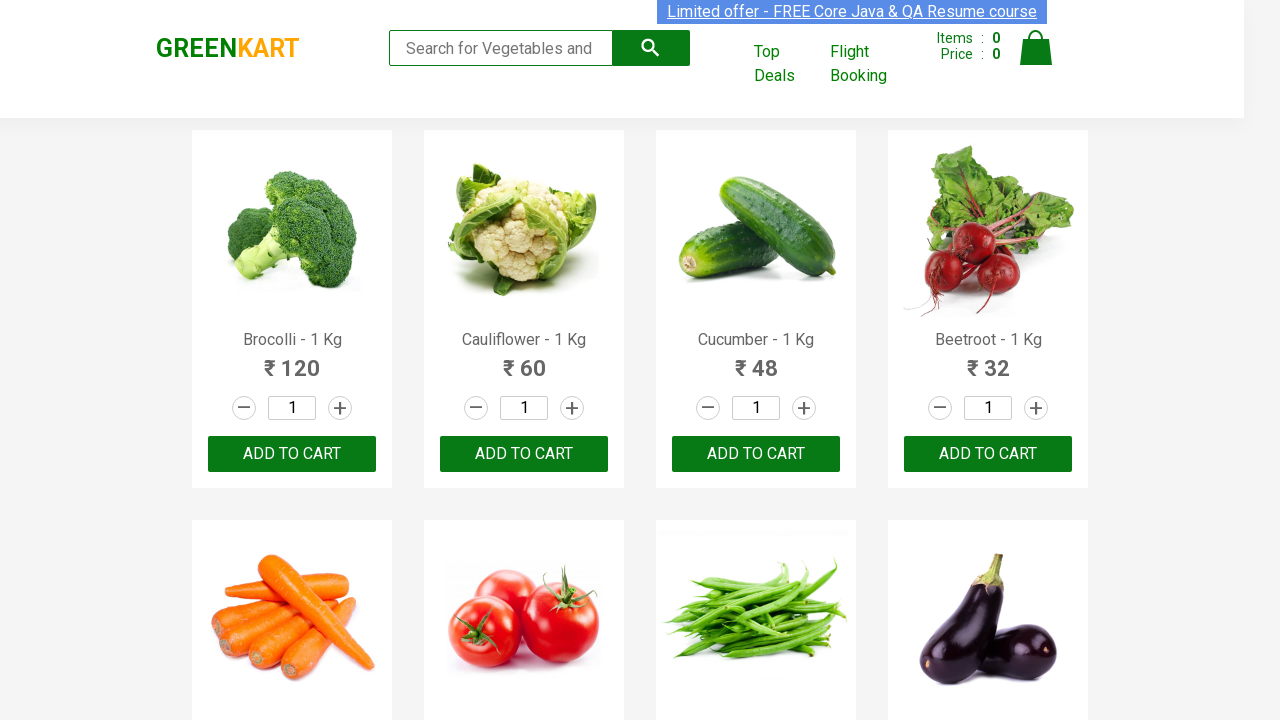

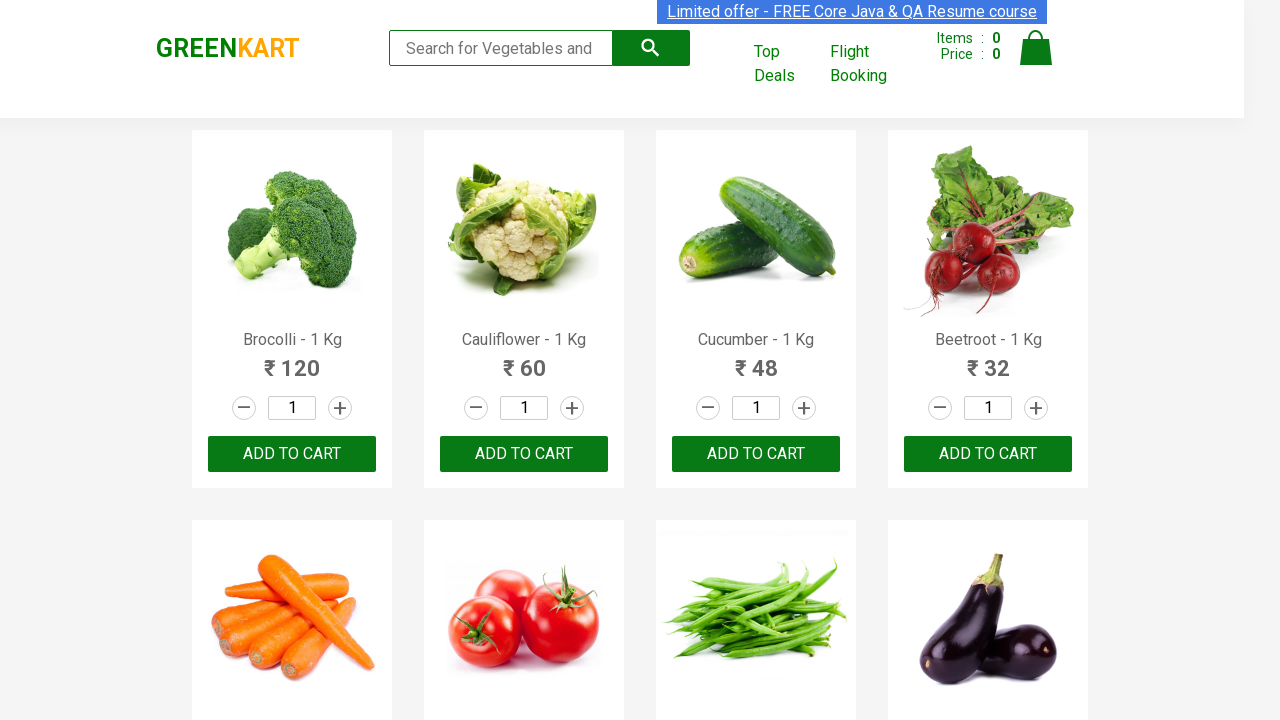